Tests that todo data persists after page reload

Starting URL: https://demo.playwright.dev/todomvc

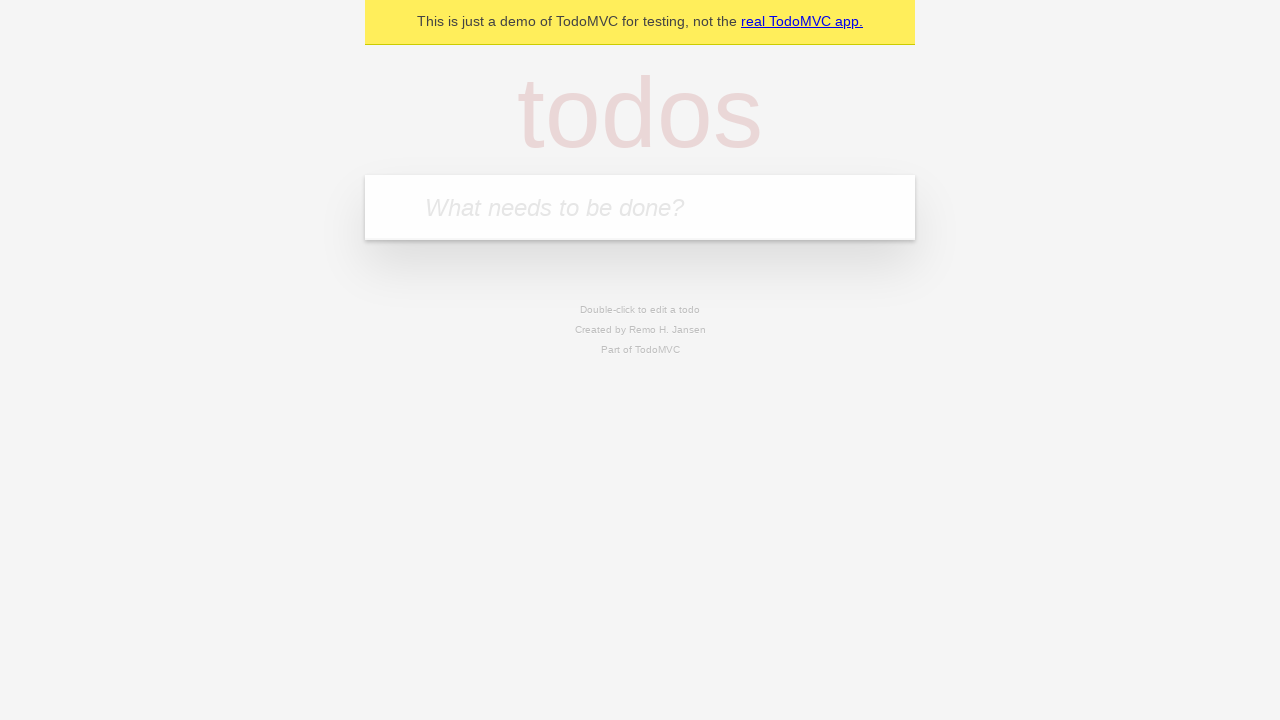

Filled todo input with 'buy some cheese' on internal:attr=[placeholder="What needs to be done?"i]
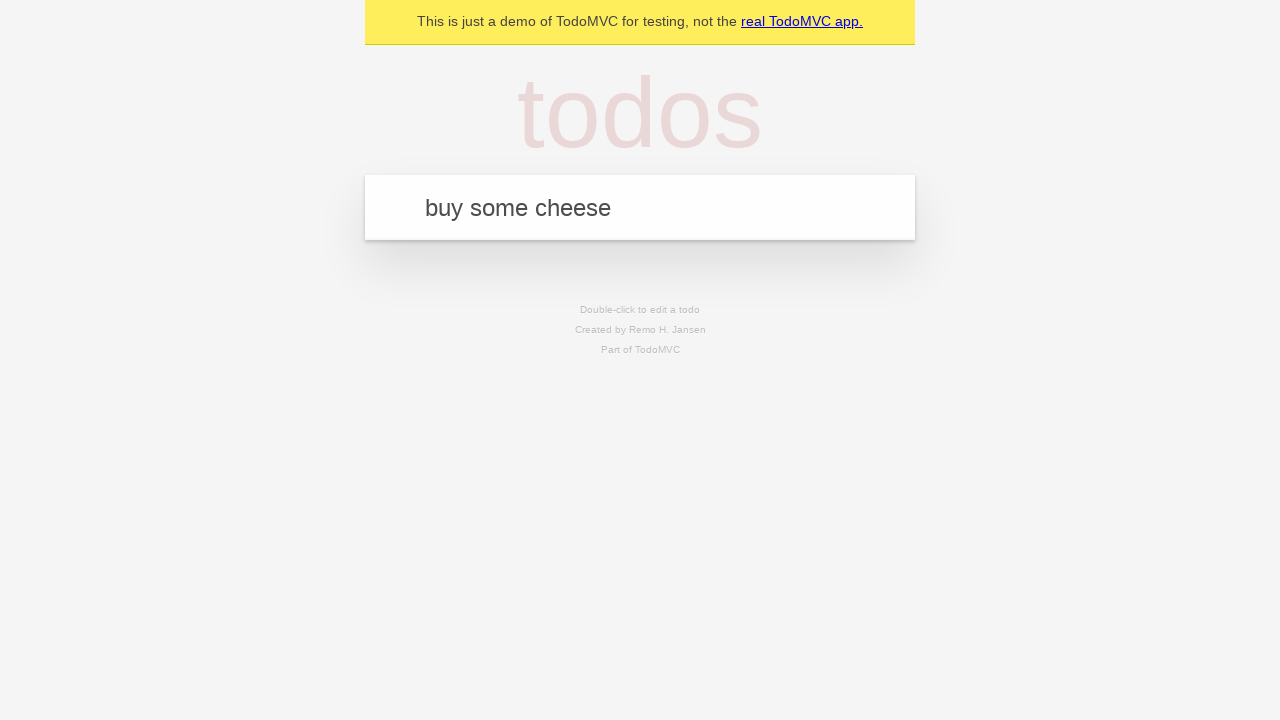

Pressed Enter to create first todo on internal:attr=[placeholder="What needs to be done?"i]
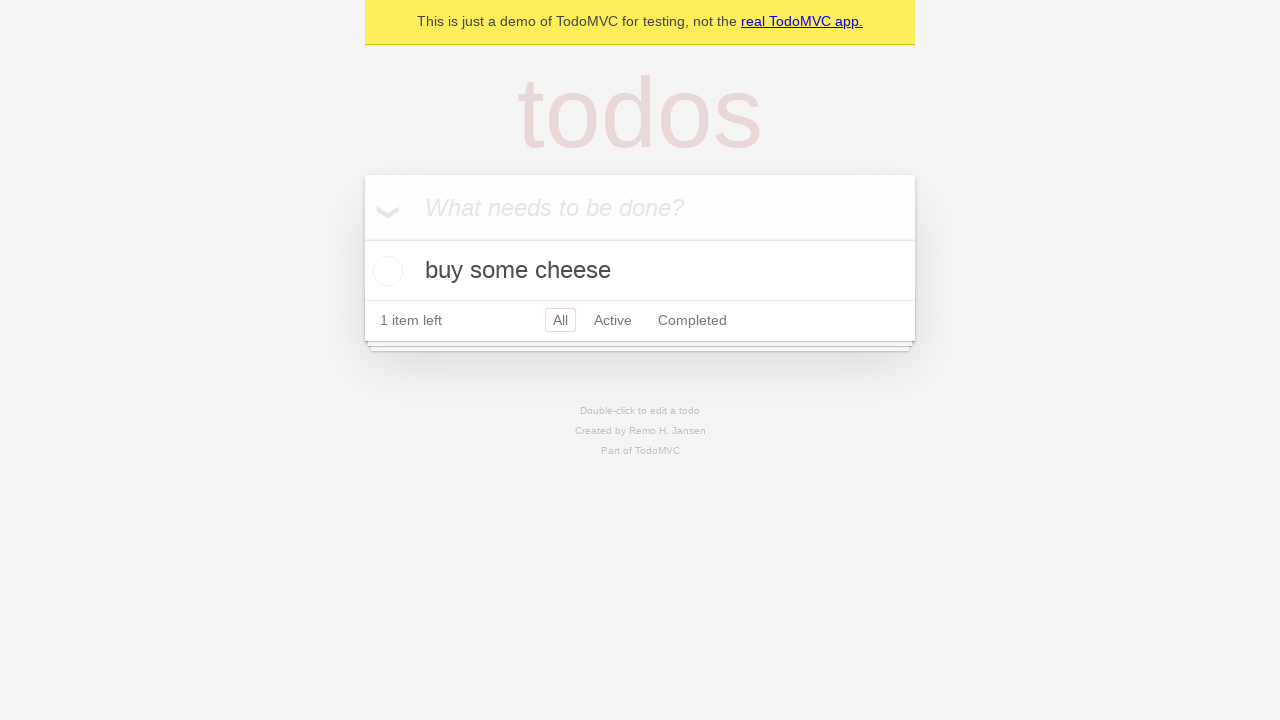

Filled todo input with 'feed the cat' on internal:attr=[placeholder="What needs to be done?"i]
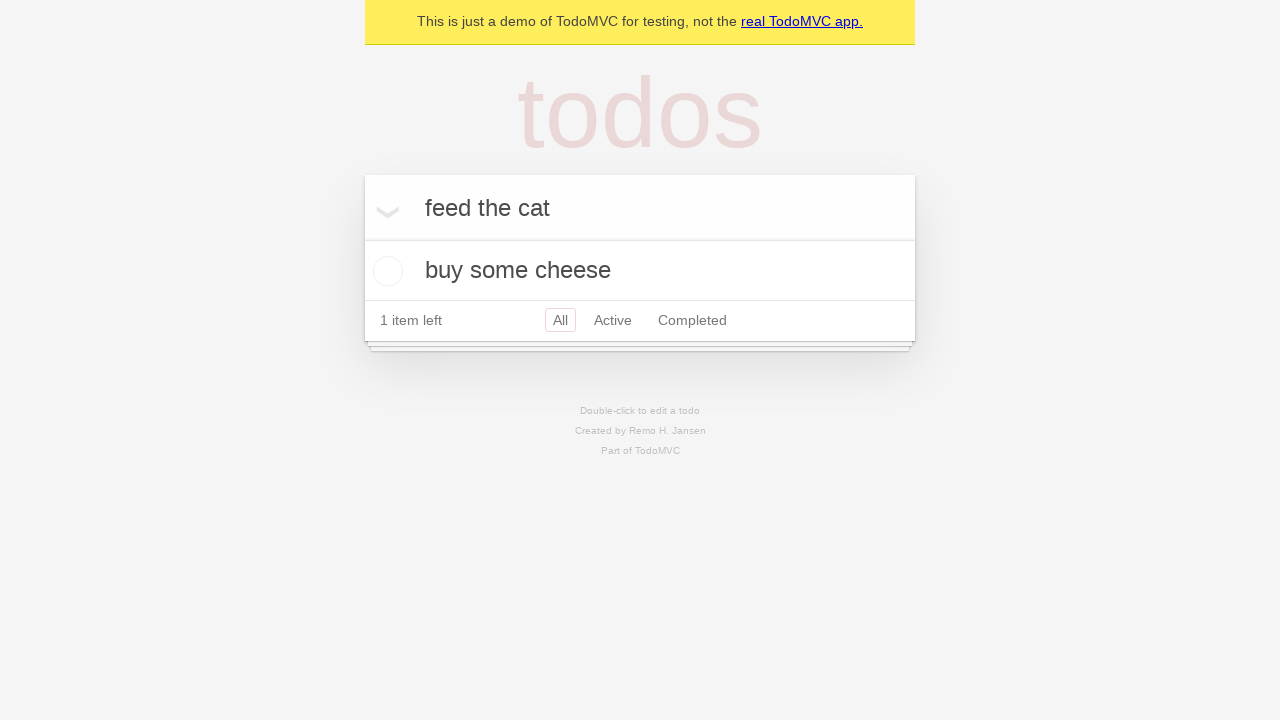

Pressed Enter to create second todo on internal:attr=[placeholder="What needs to be done?"i]
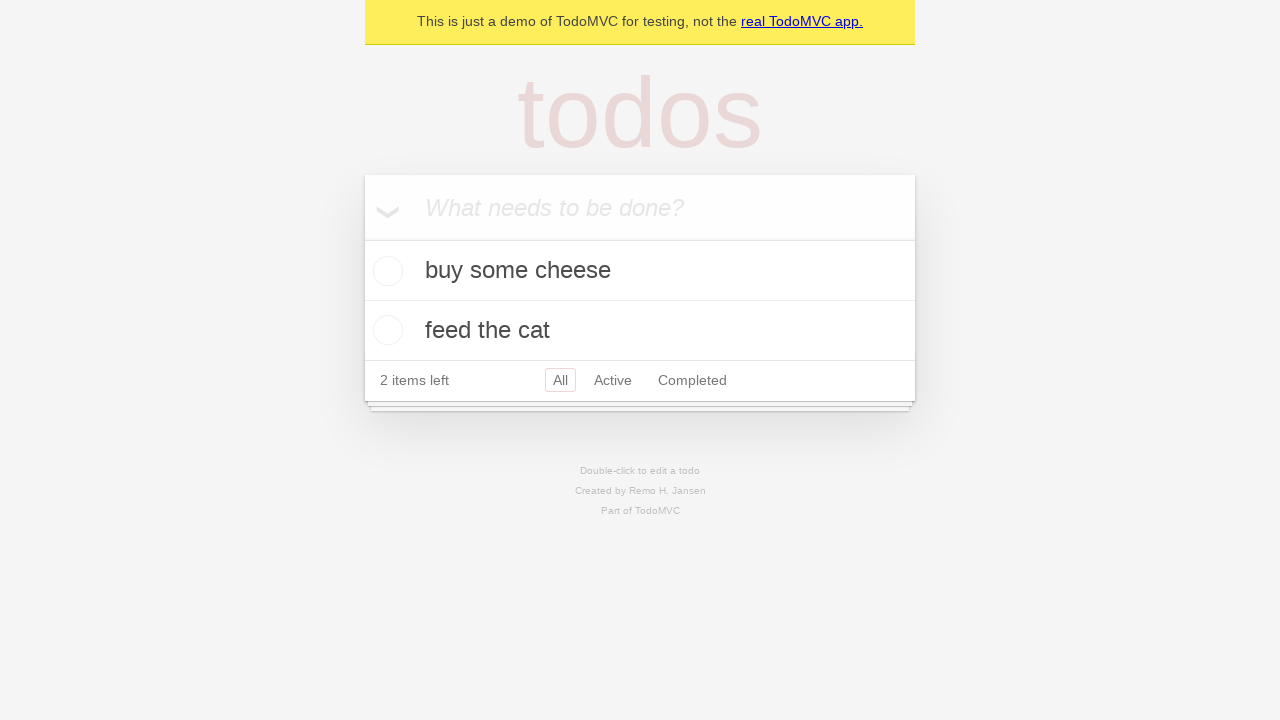

Checked first todo item as complete at (385, 271) on internal:testid=[data-testid="todo-item"s] >> nth=0 >> internal:role=checkbox
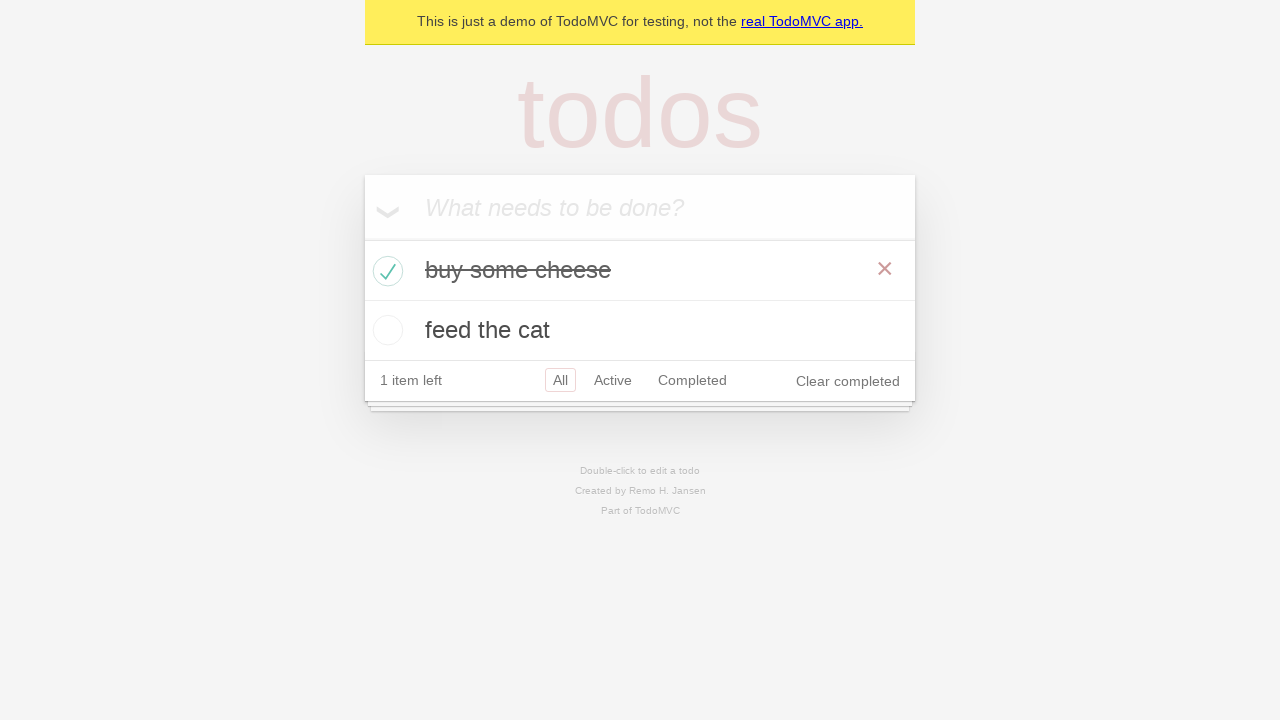

Reloaded the page to test data persistence
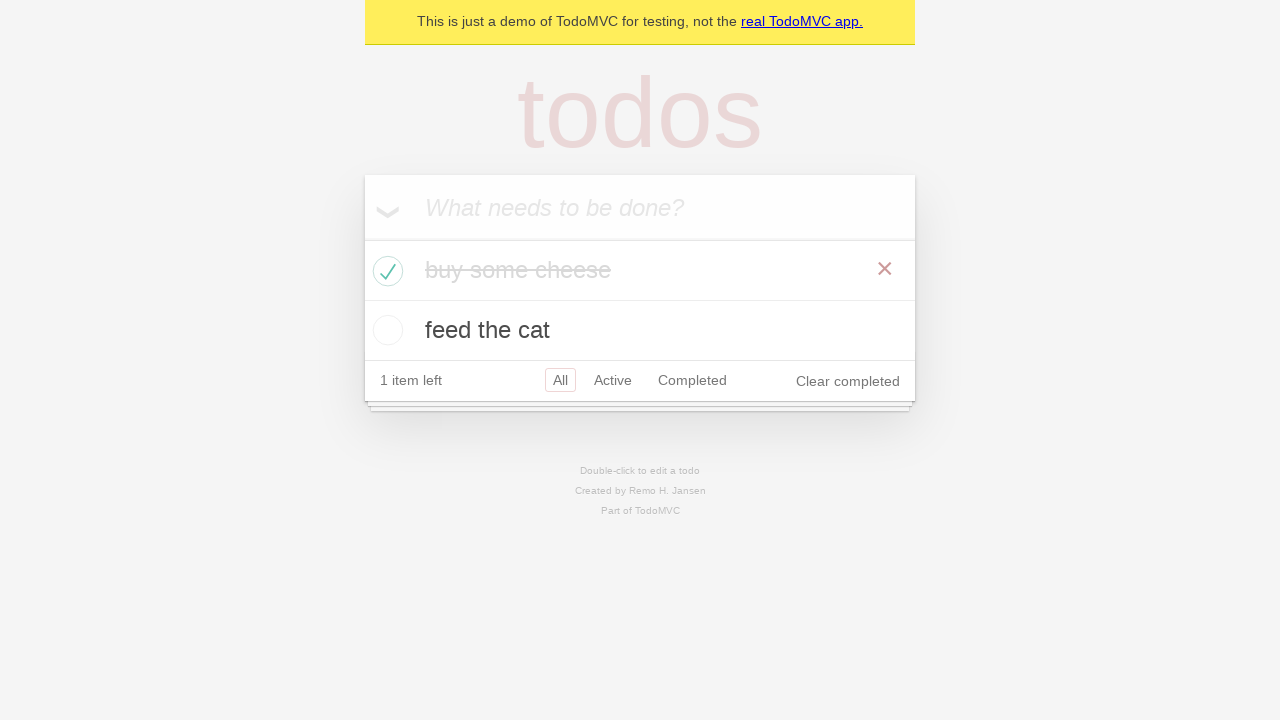

Waited for todo items to be visible after page reload
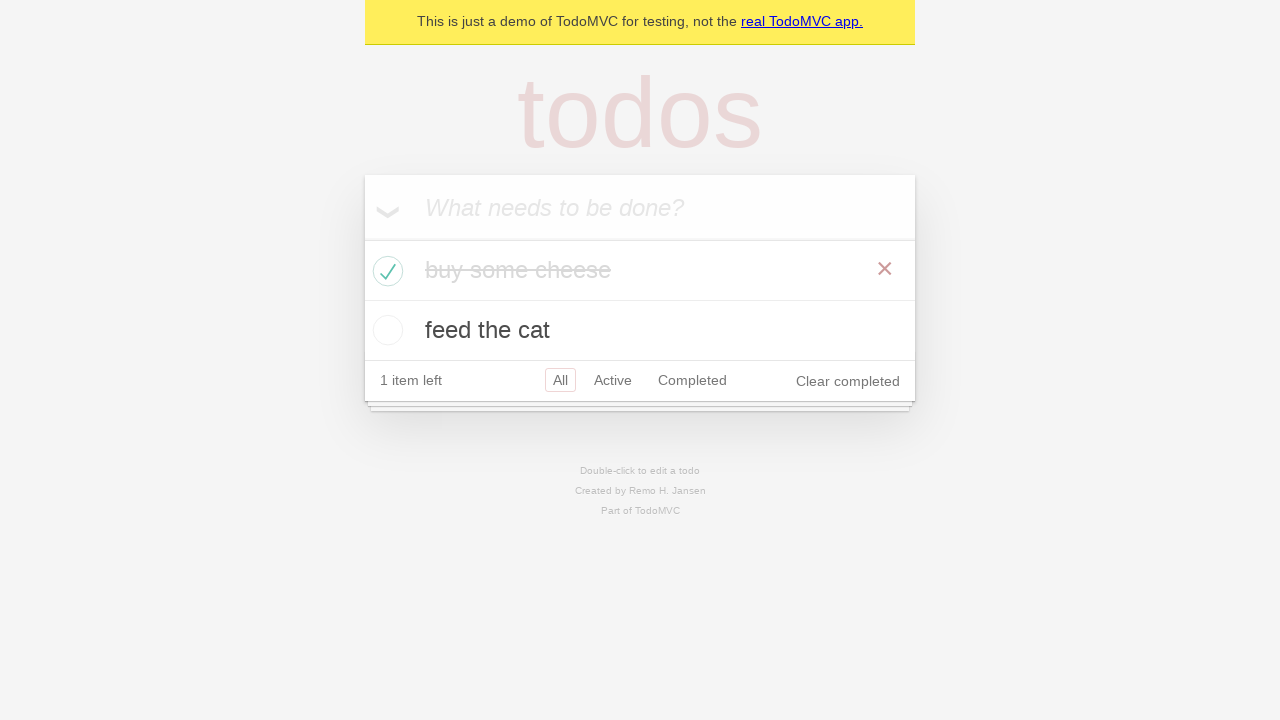

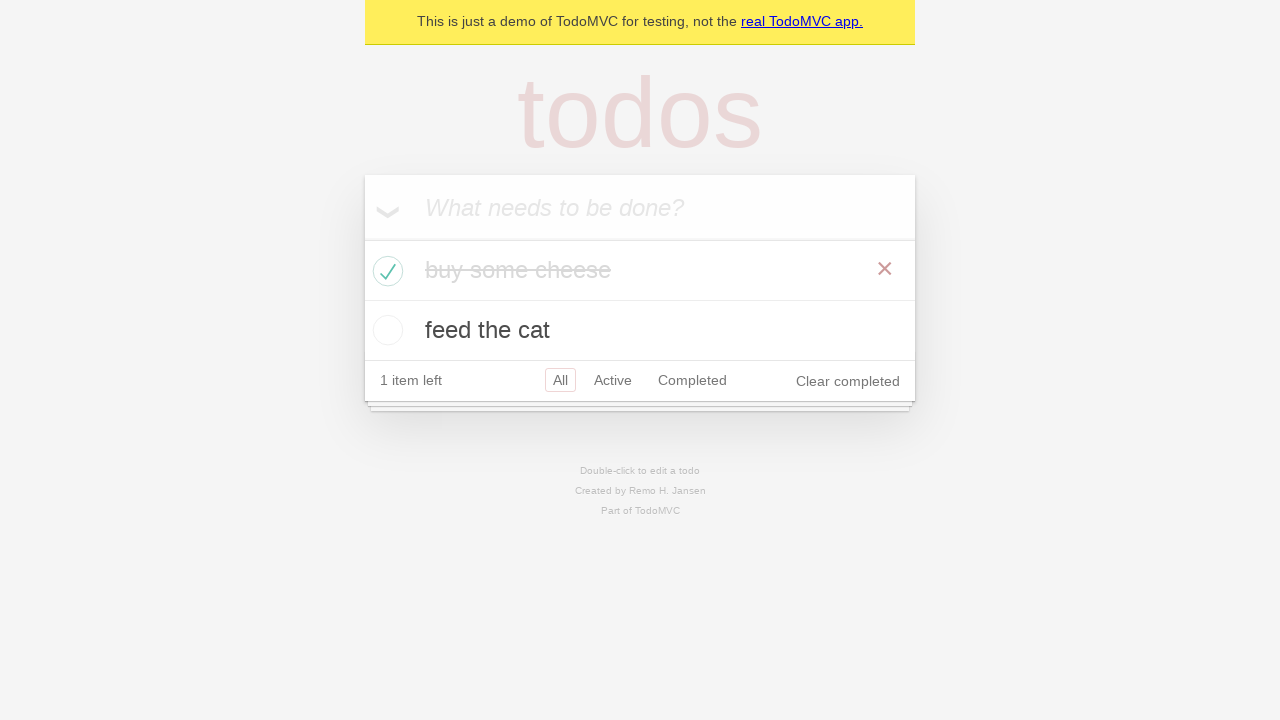